Tests e-commerce functionality by navigating to a laptop product, adding it to cart, and viewing the cart contents

Starting URL: https://www.demoblaze.com/

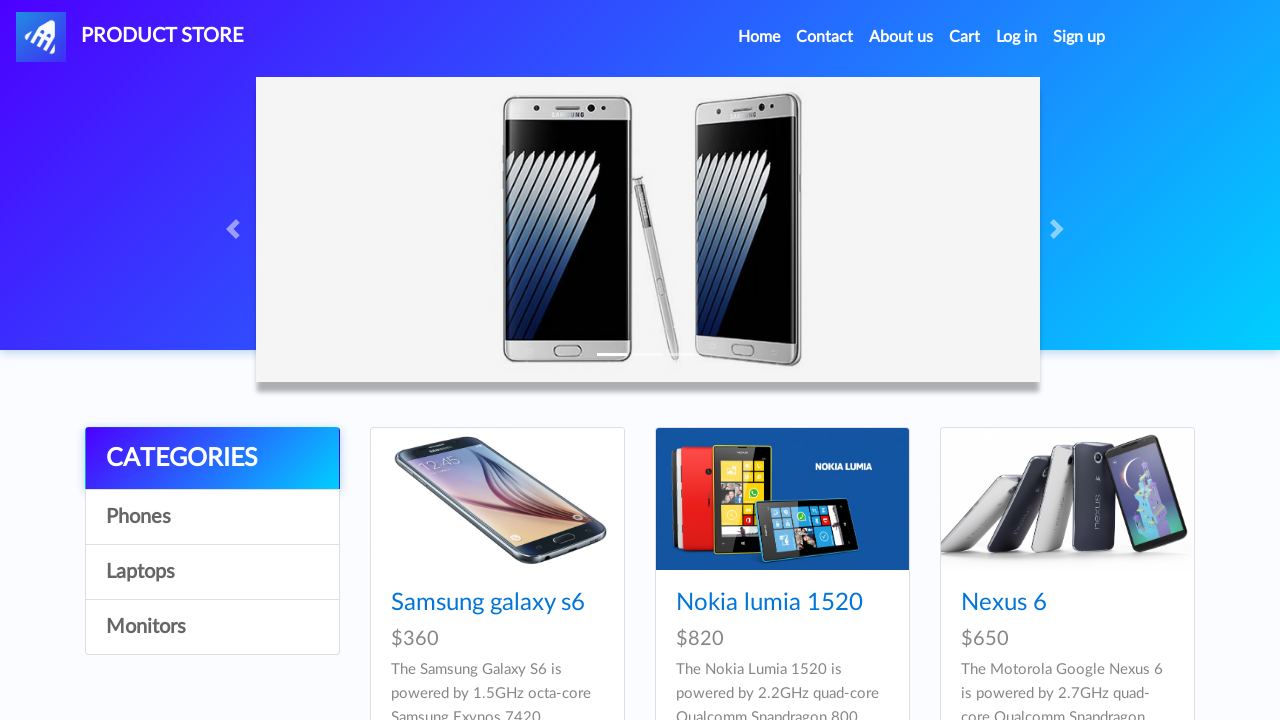

Clicked on Laptops category at (212, 572) on a:text('Laptops')
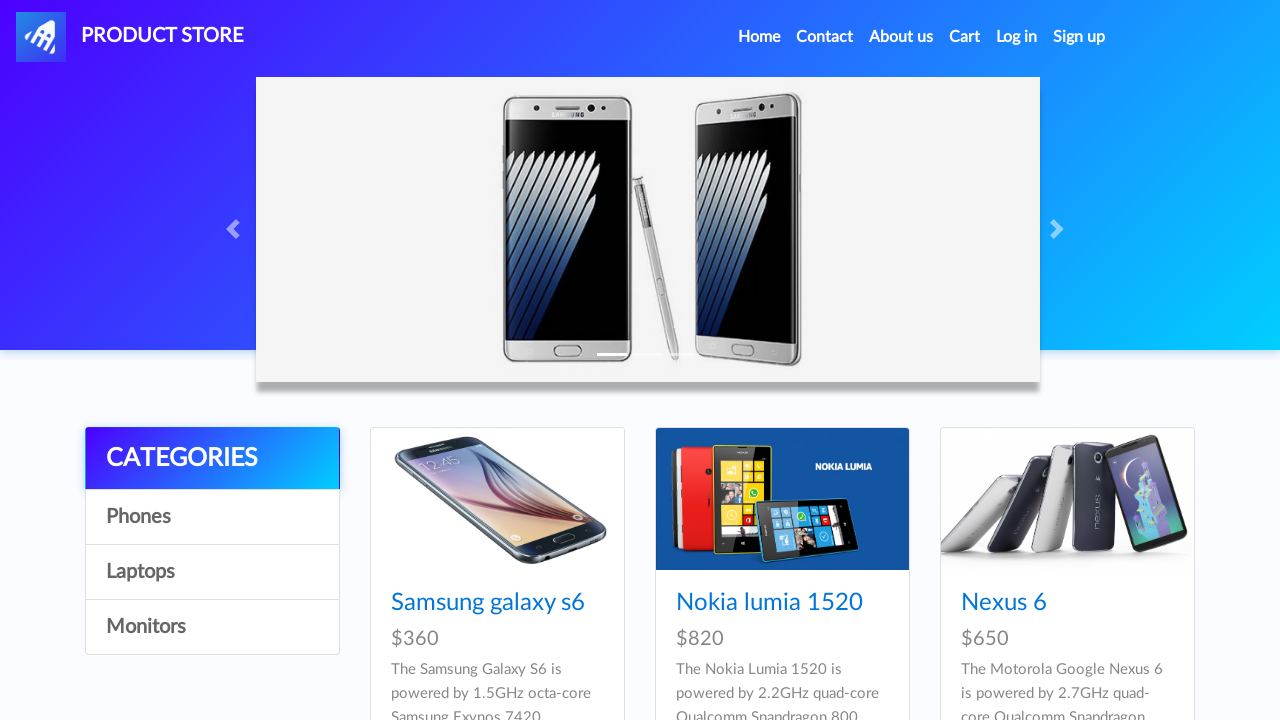

Waited for products to load
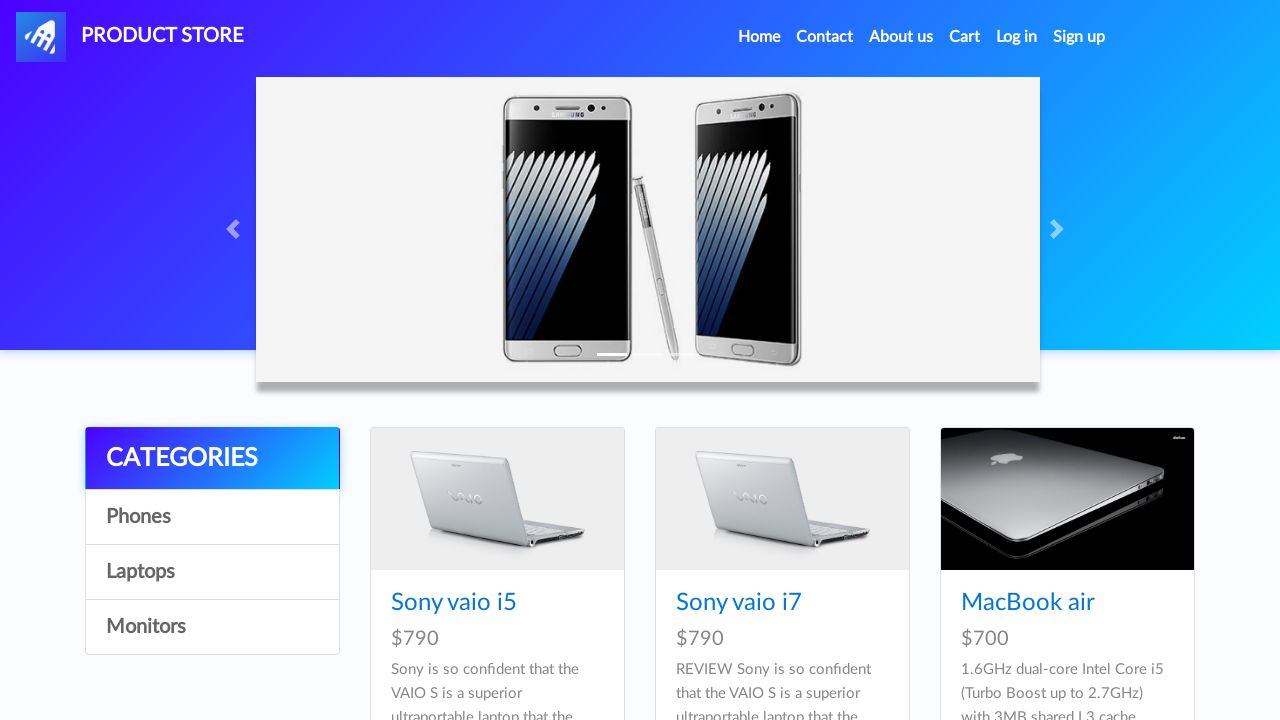

Clicked on MacBook air product at (1028, 603) on a:text('MacBook air')
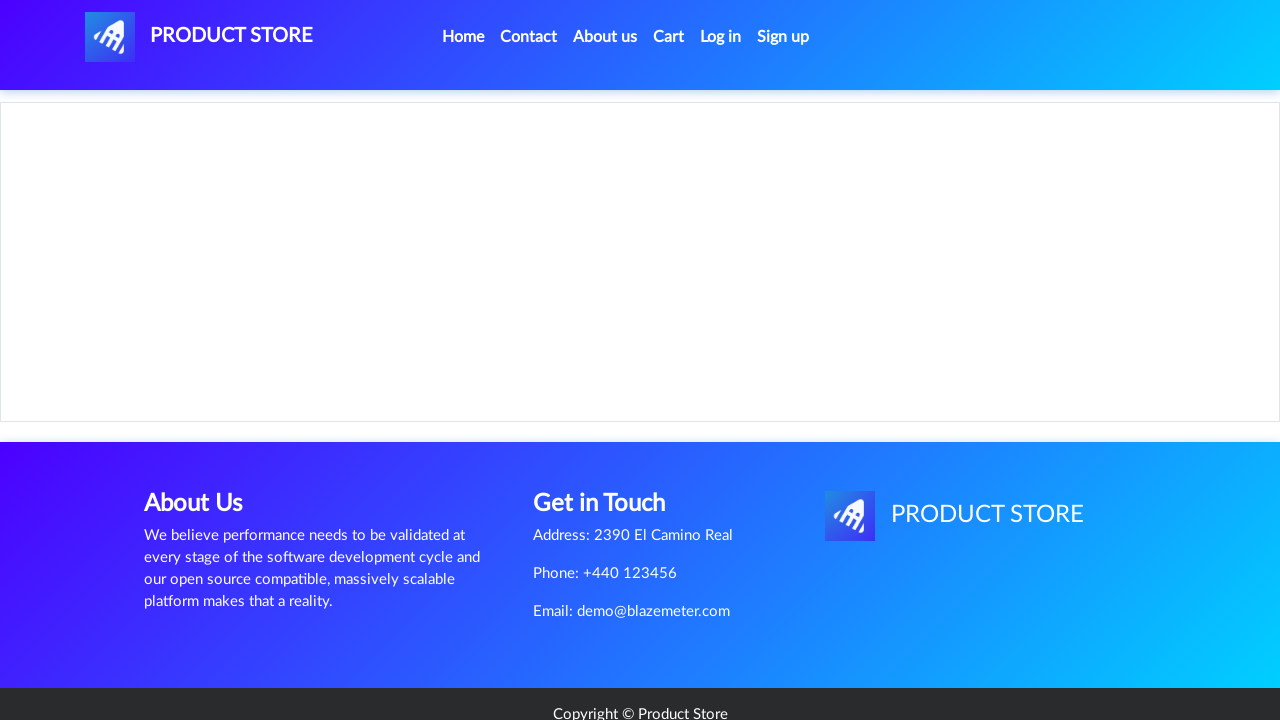

Waited for product page to load
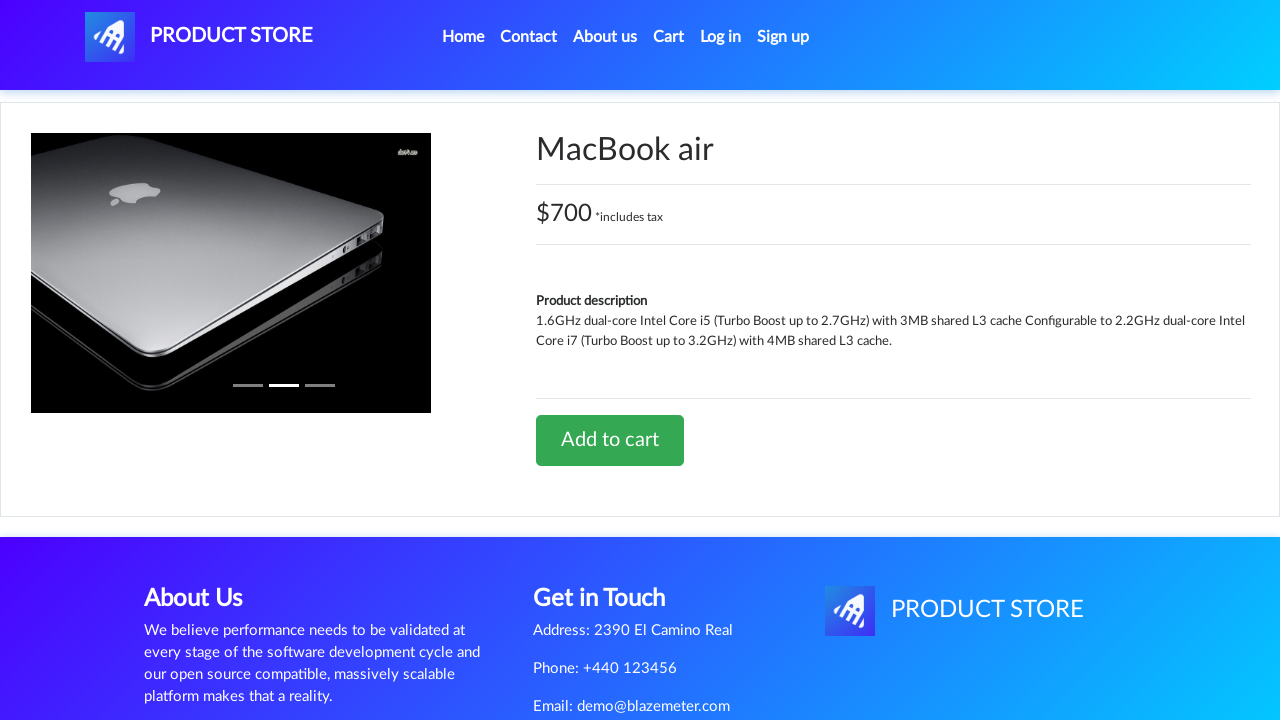

Clicked 'Add to cart' button at (610, 440) on a:text('Add to cart')
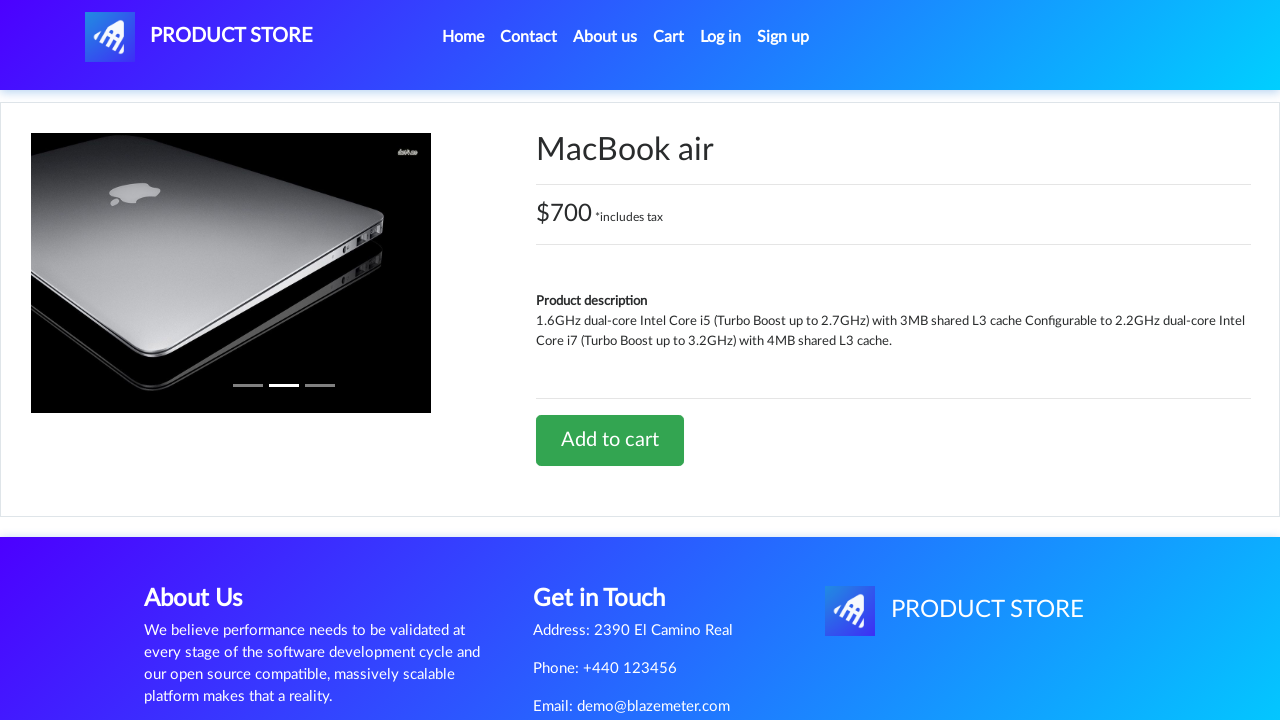

Waited for alert dialog to appear
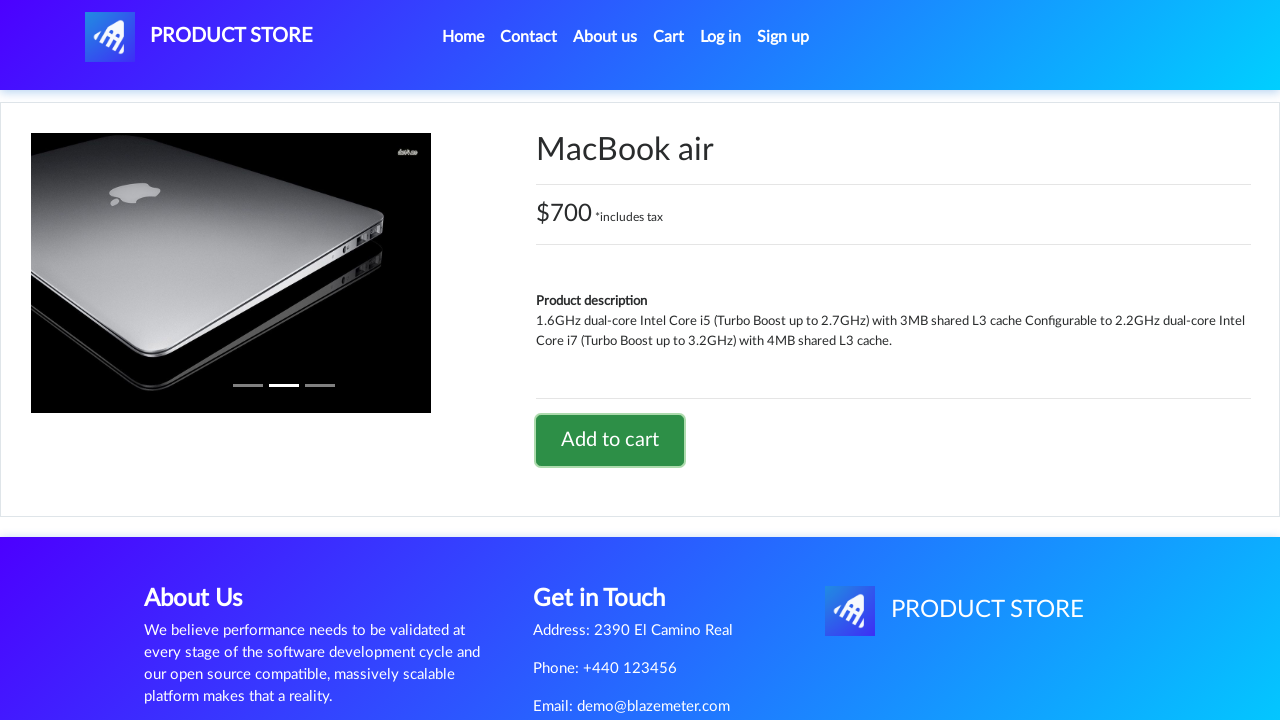

Set up dialog handler to accept alerts
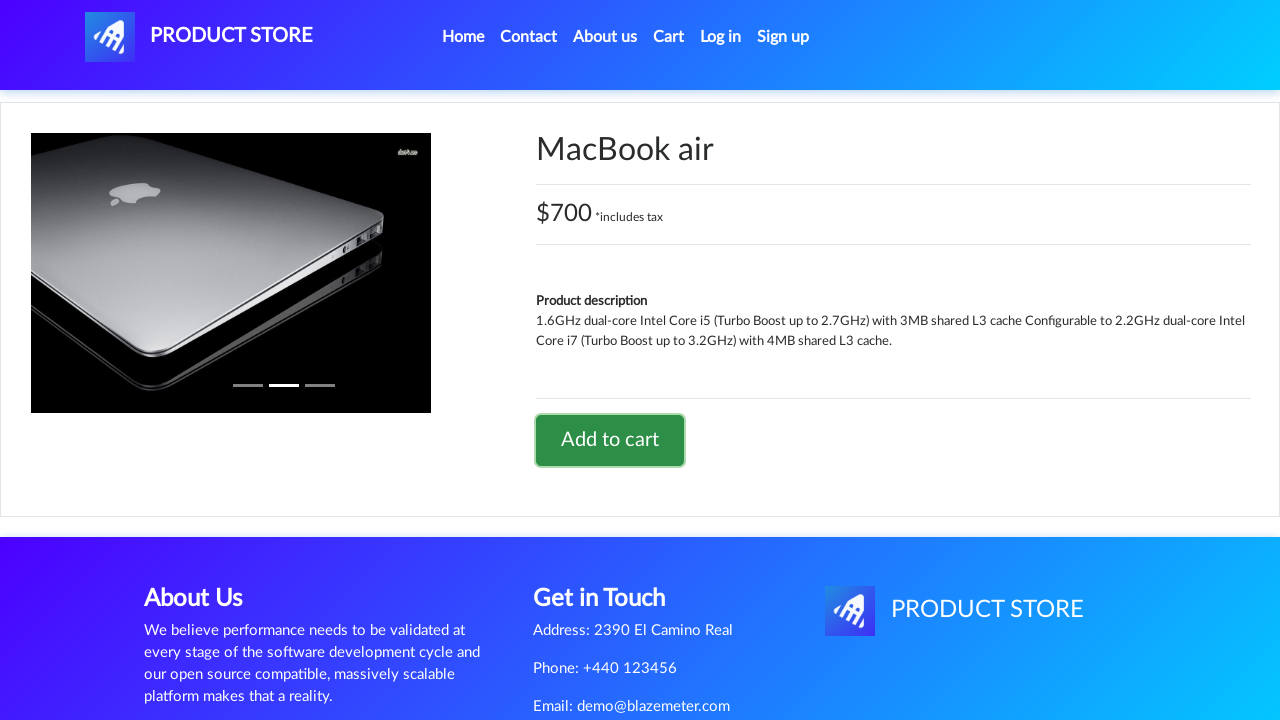

Clicked on Cart link at (669, 37) on a:text('Cart')
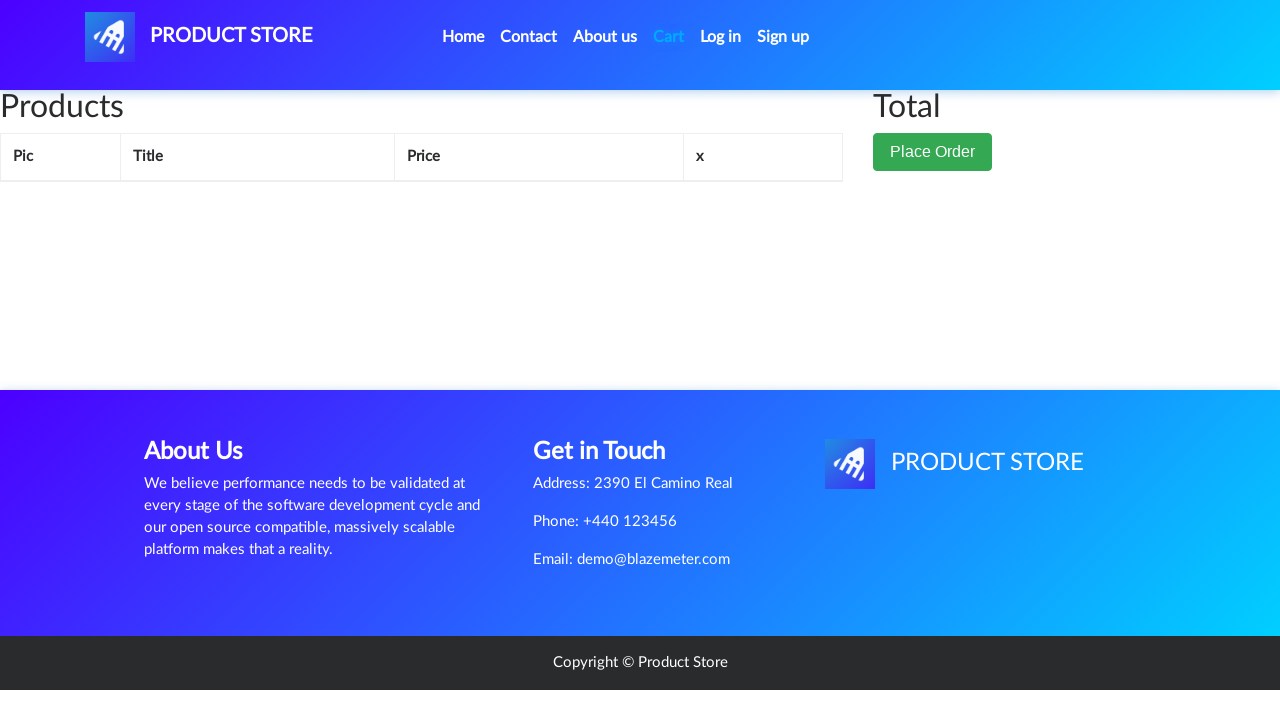

Waited for cart page to fully load
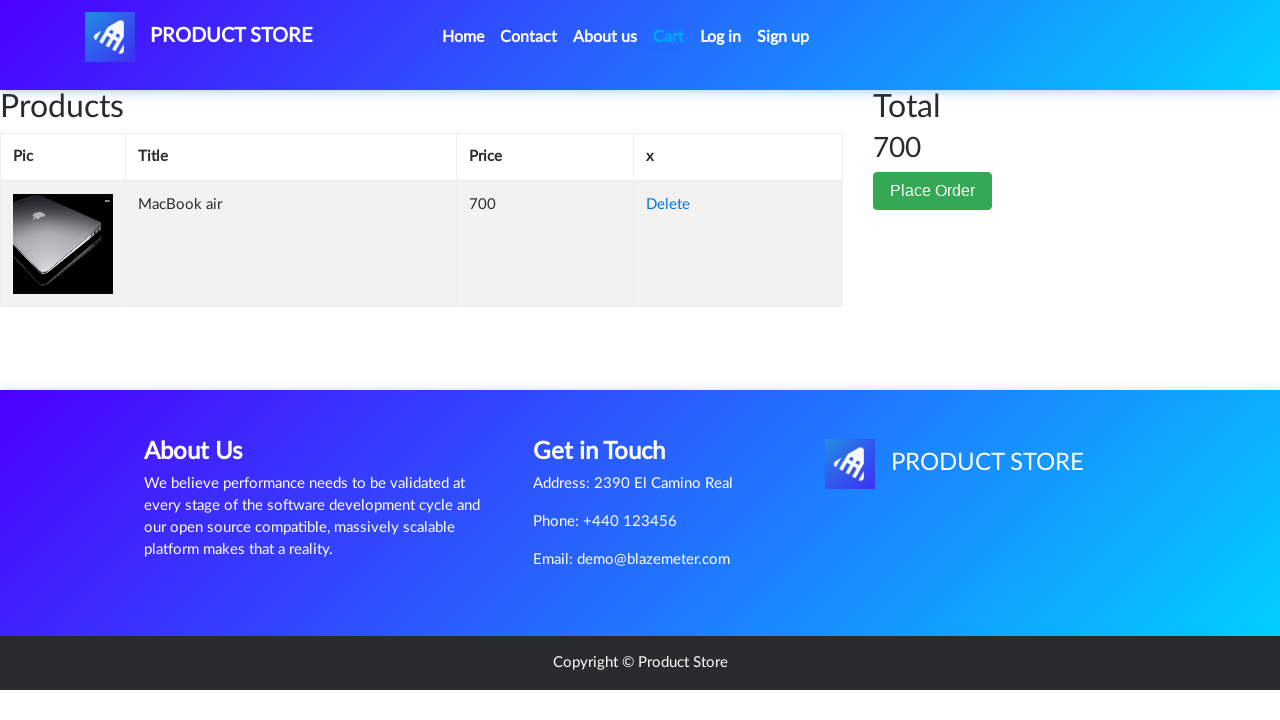

Verified product name is visible in cart table
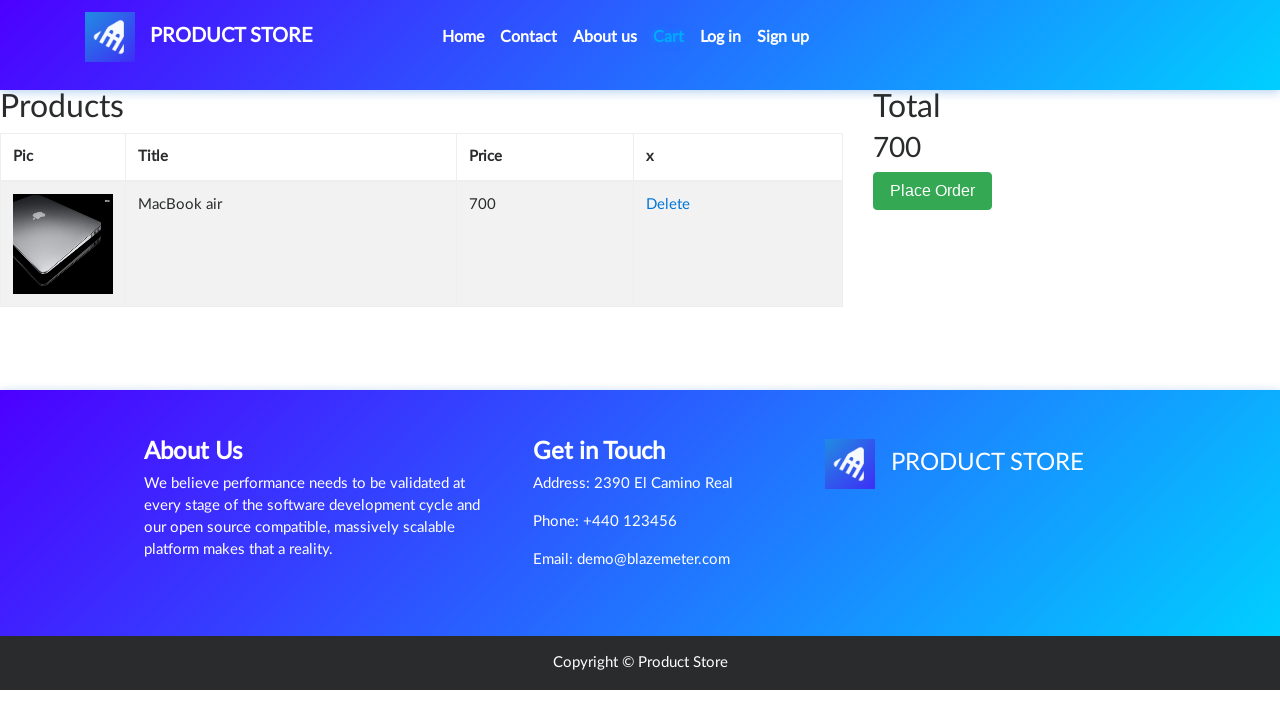

Verified product price is visible in cart table
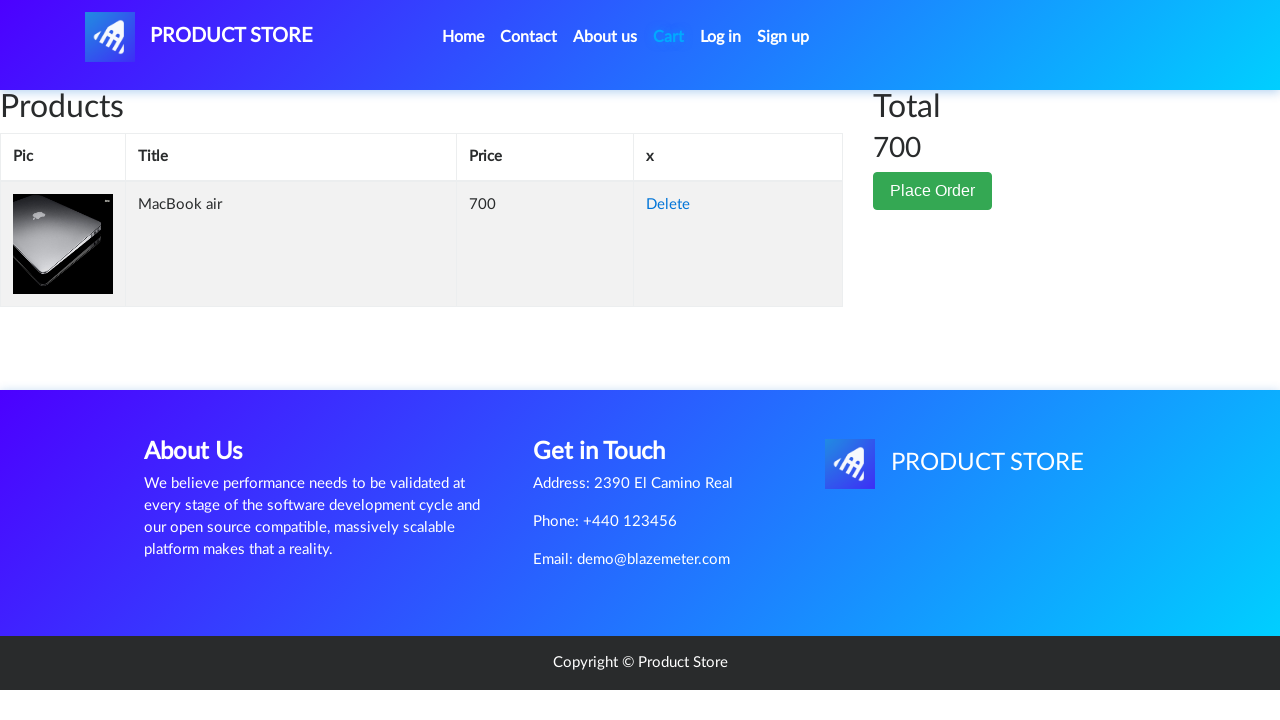

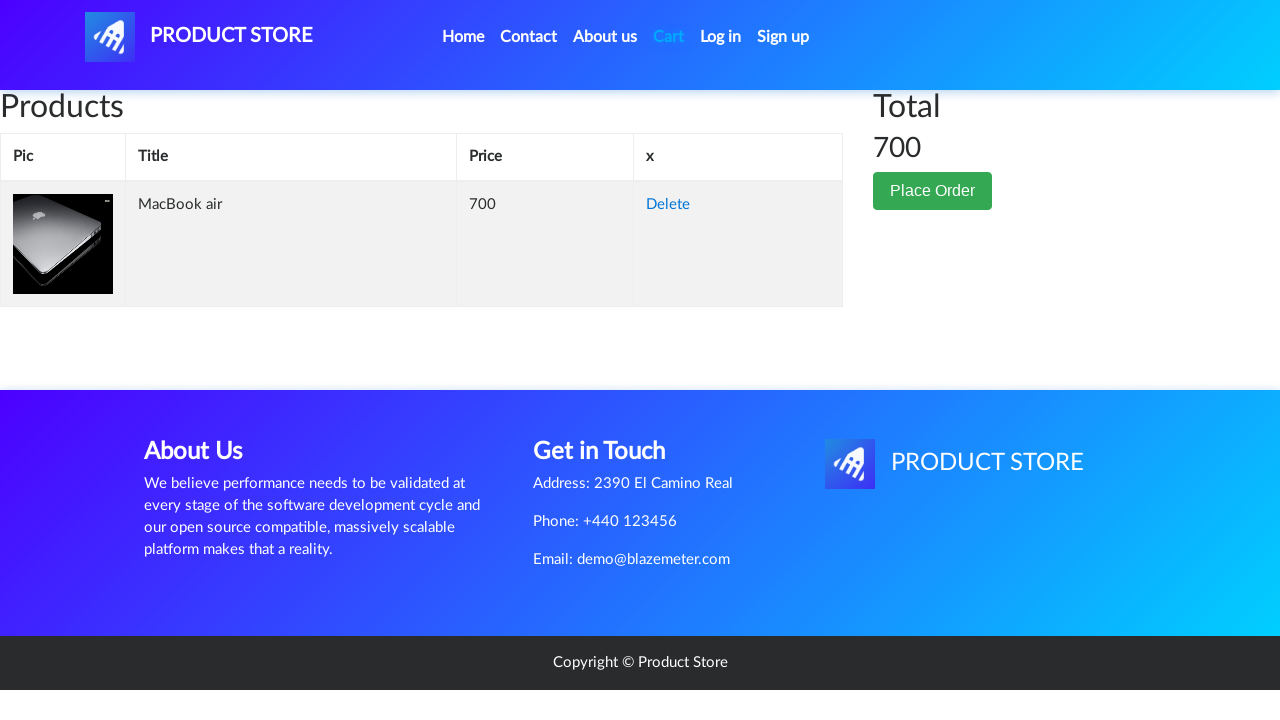